Tests different methods of locating and clicking the Sign In link on Zoho homepage, including finding by text comparison, linkText, and partialLinkText locators

Starting URL: https://www.zoho.com/

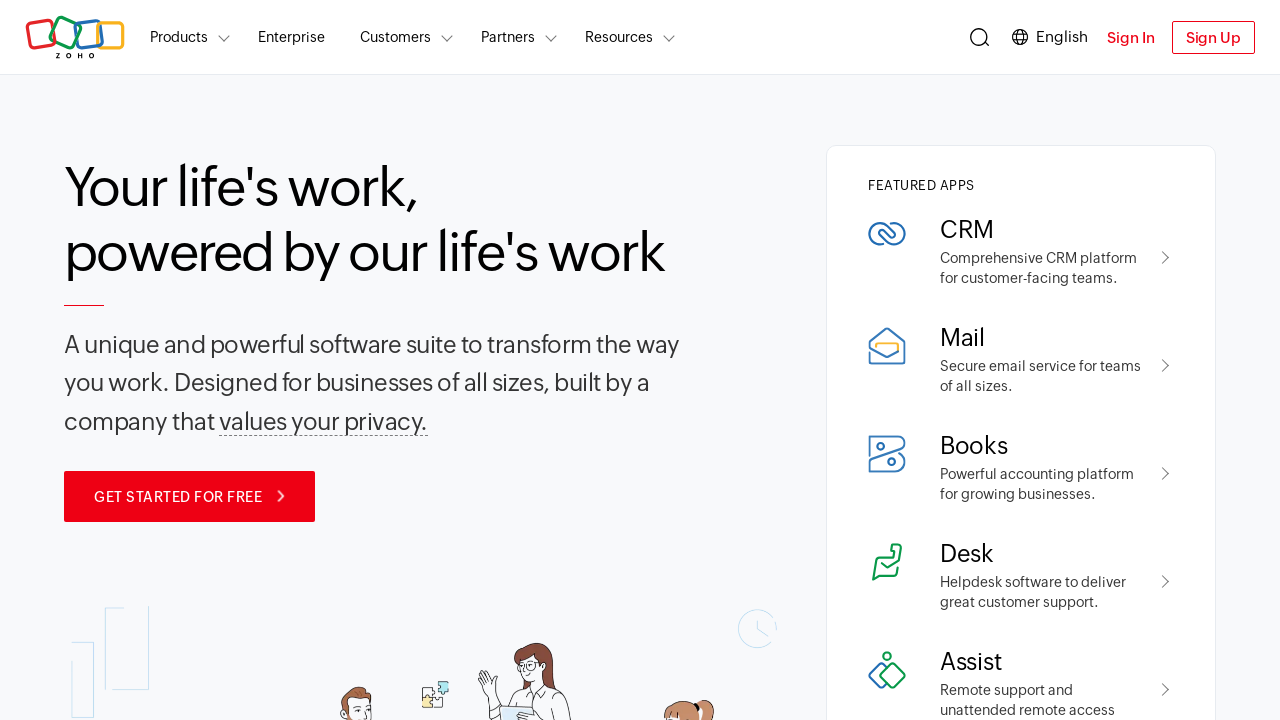

Located all links with href attribute on Zoho homepage
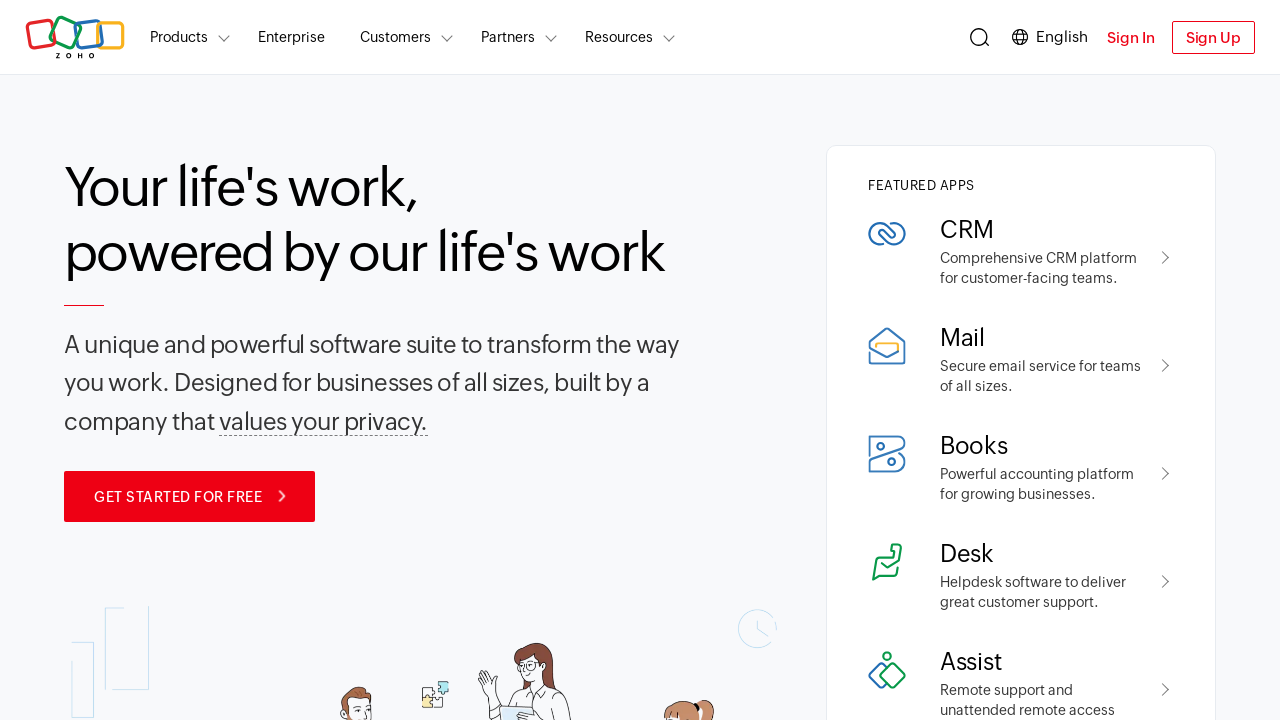

Clicked Sign In link found by text comparison at (1131, 37) on a[href] >> nth=33
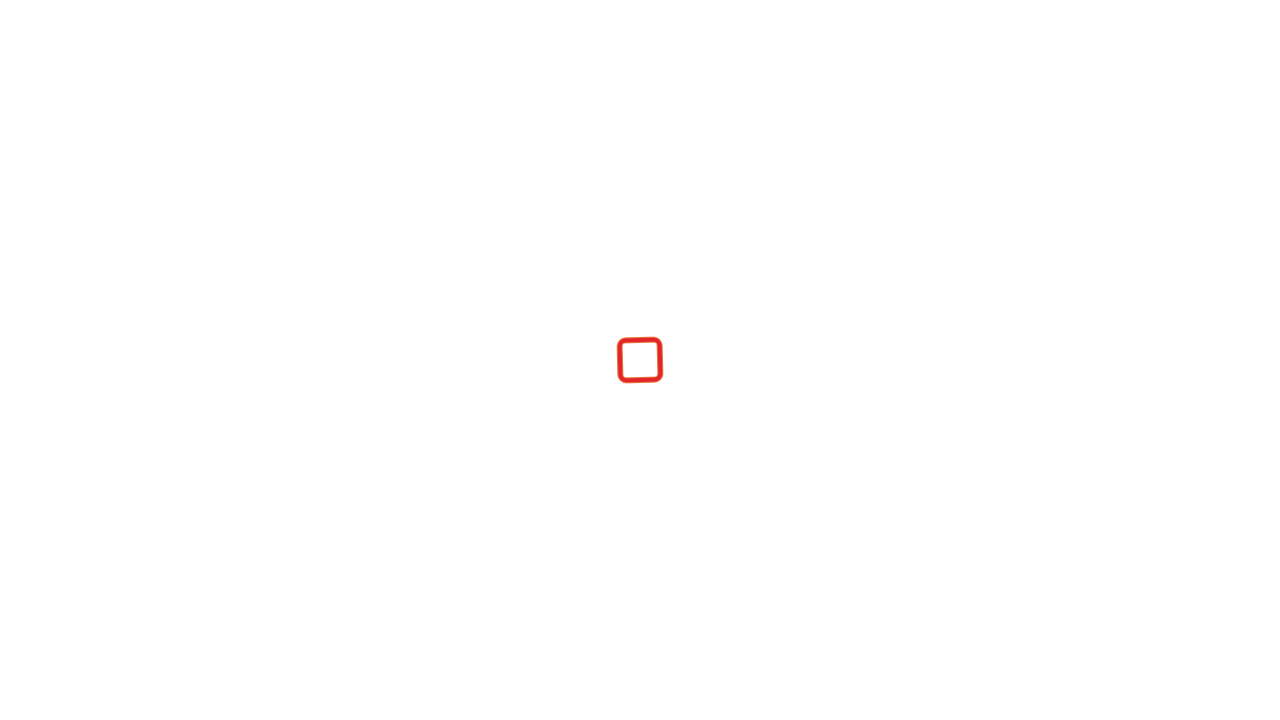

Navigated back to Zoho homepage
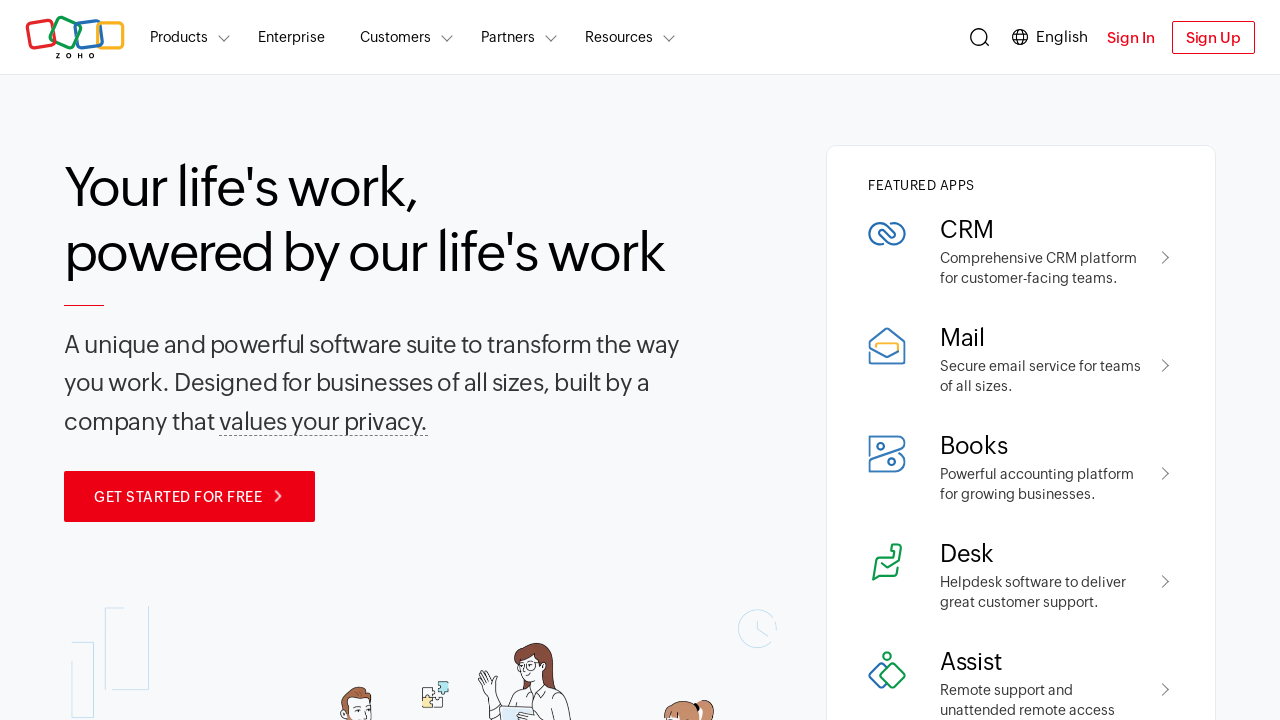

Clicked Sign In link using exact text match locator at (1131, 37) on text='Sign In'
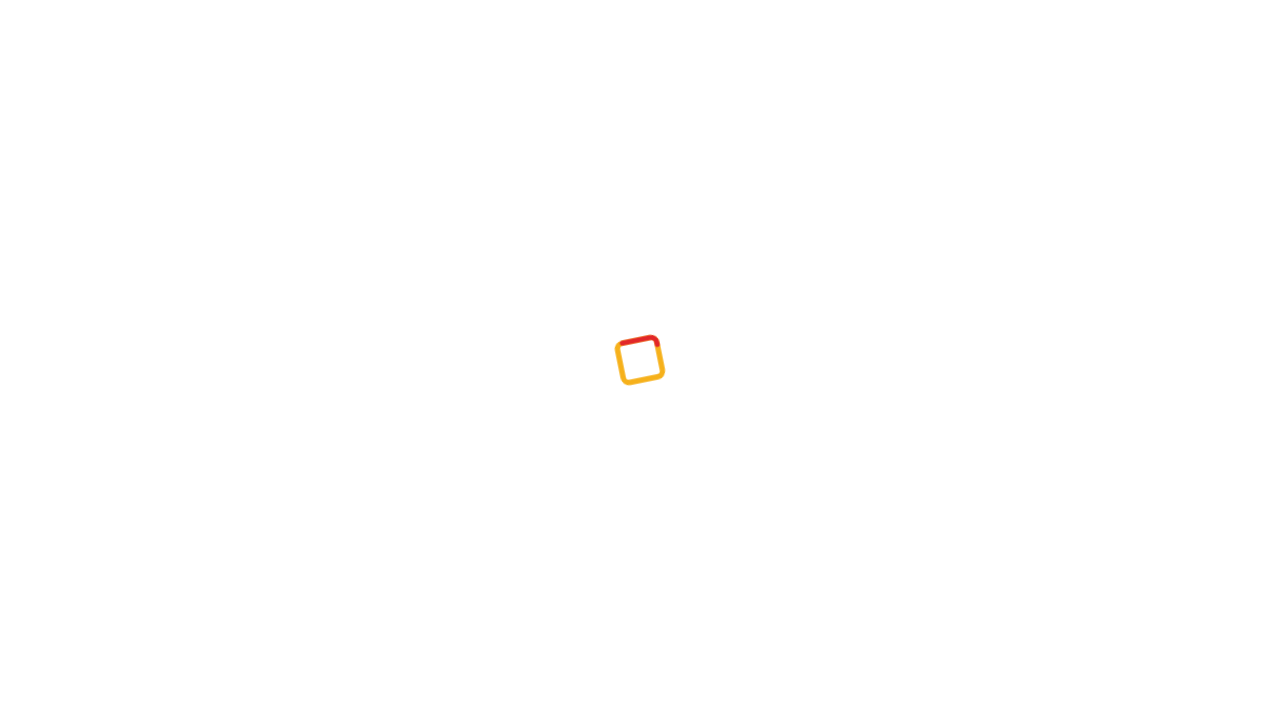

Navigated back to Zoho homepage
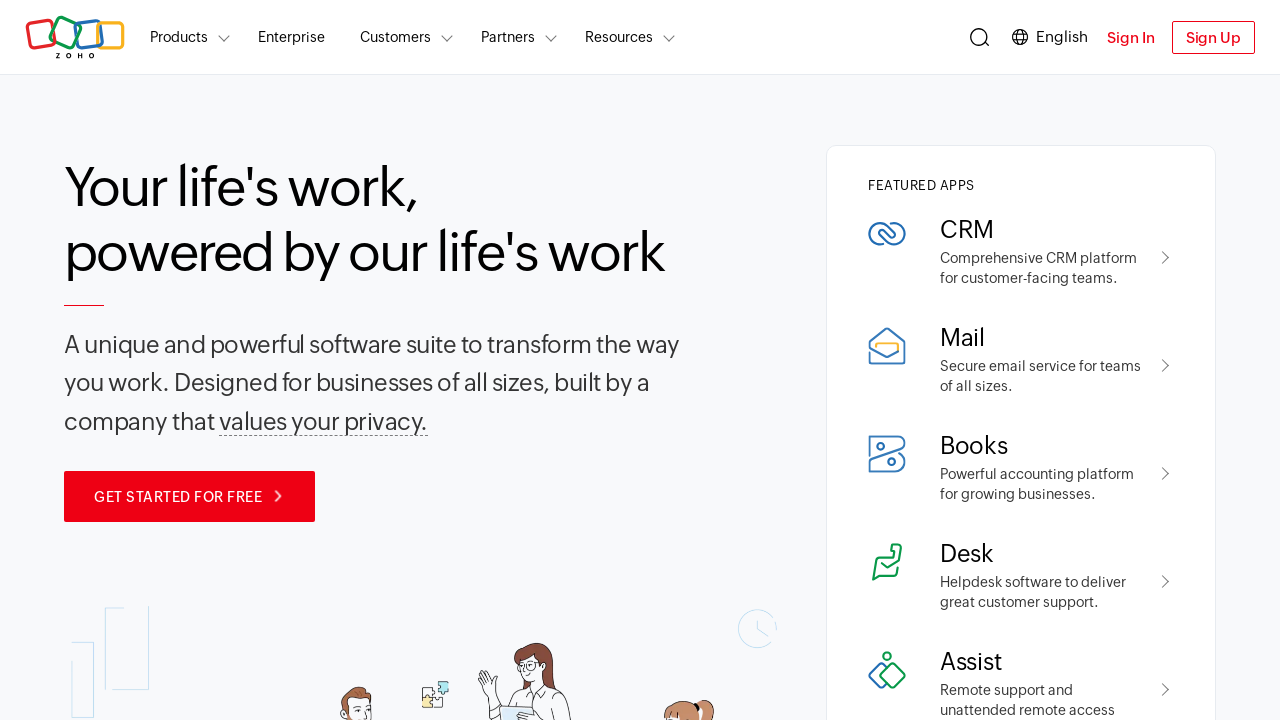

Clicked Sign In link using partial text match locator at (1131, 37) on text=/Sign/
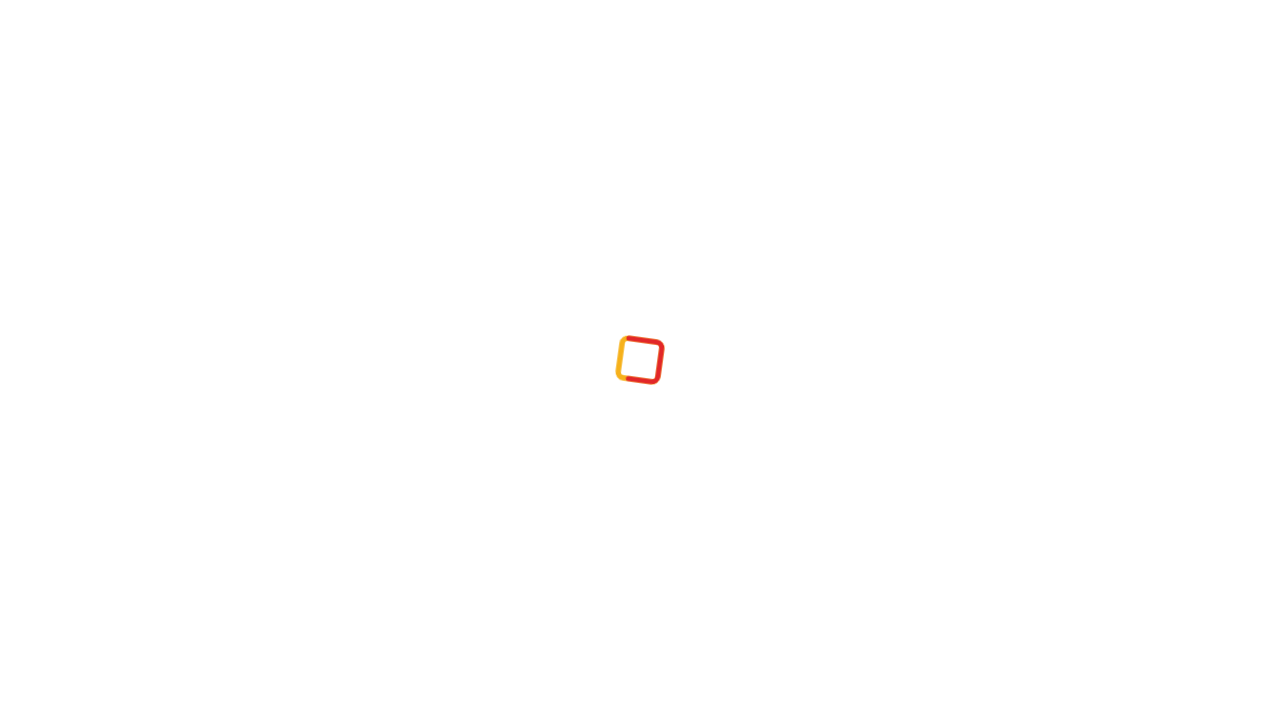

Navigated back to Zoho homepage
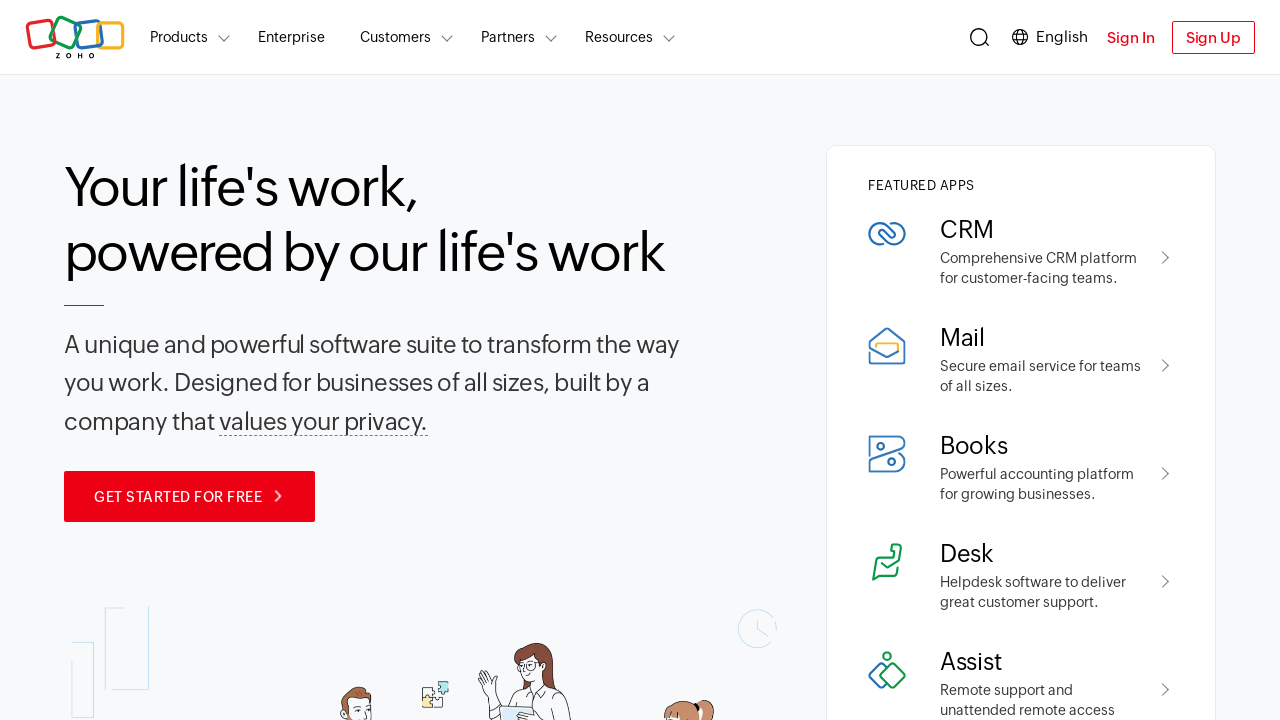

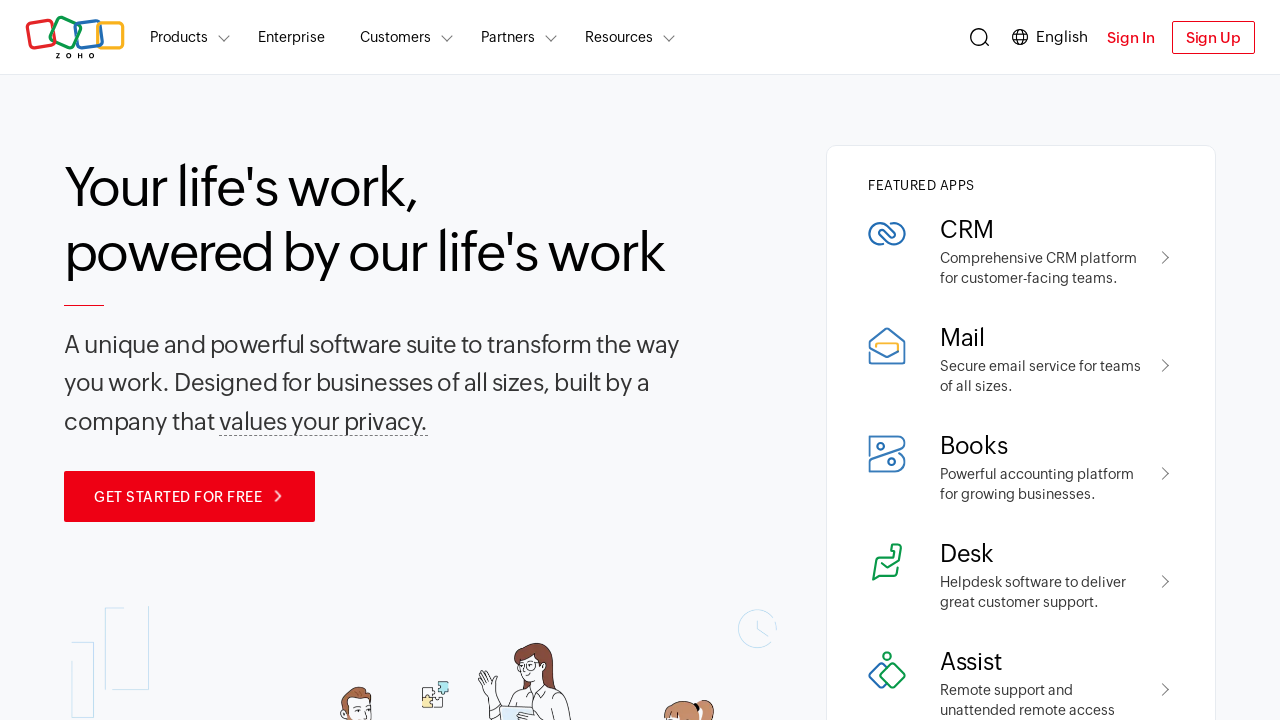